Navigates to the Hockey Teams page and interacts with pagination controls to browse through multiple pages of team data.

Starting URL: https://www.scrapethissite.com/pages/

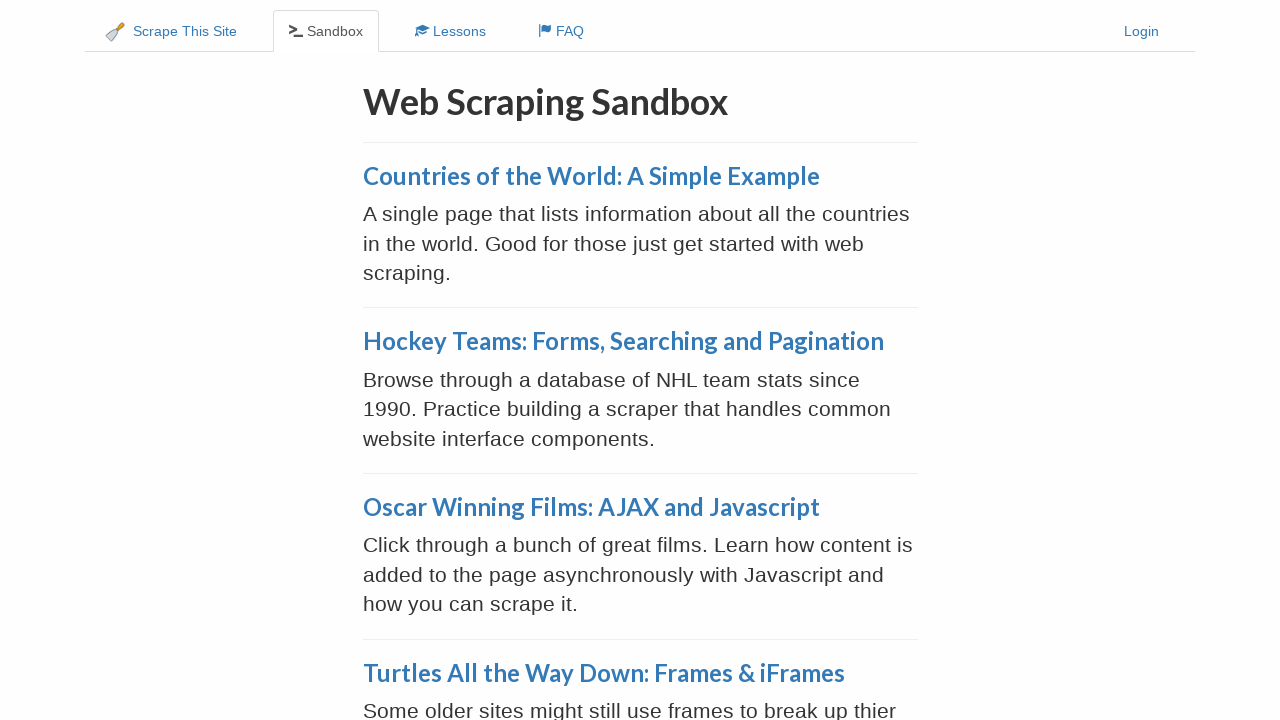

Clicked on Hockey Teams: Forms, Searching and Pagination link at (623, 341) on text=Hockey Teams: Forms, Searching and Pagination
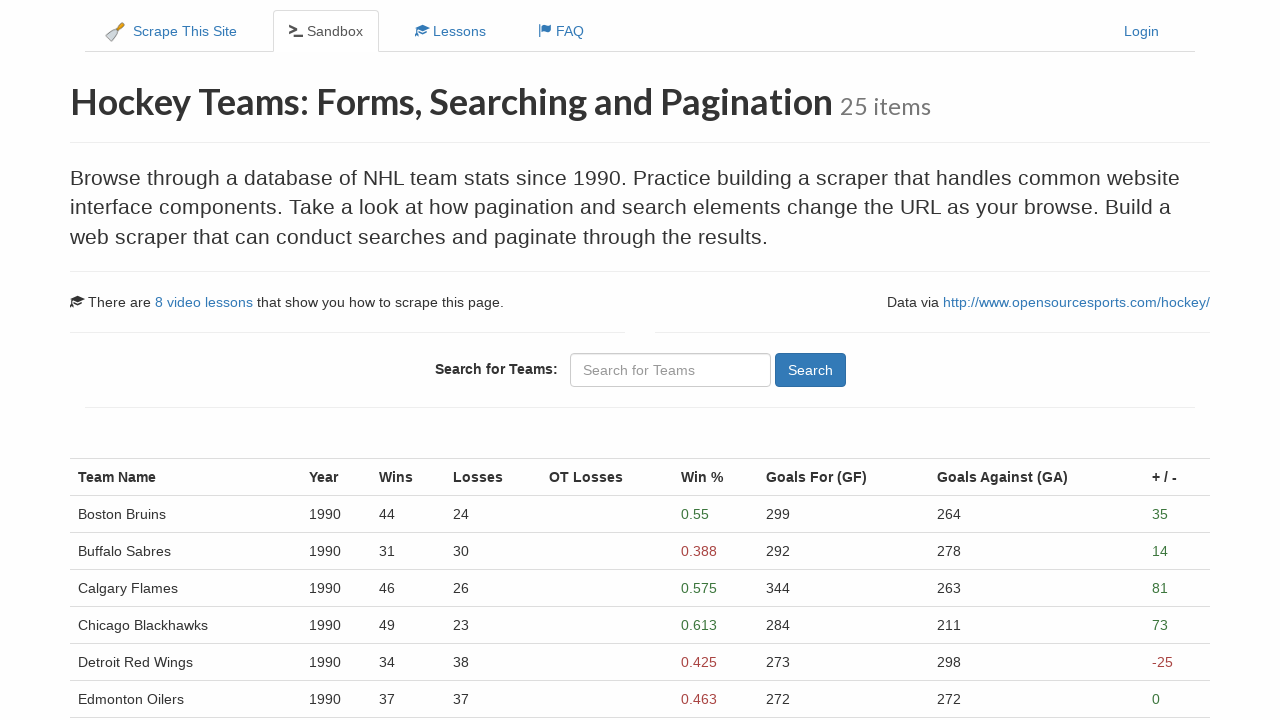

Hockey Teams table loaded
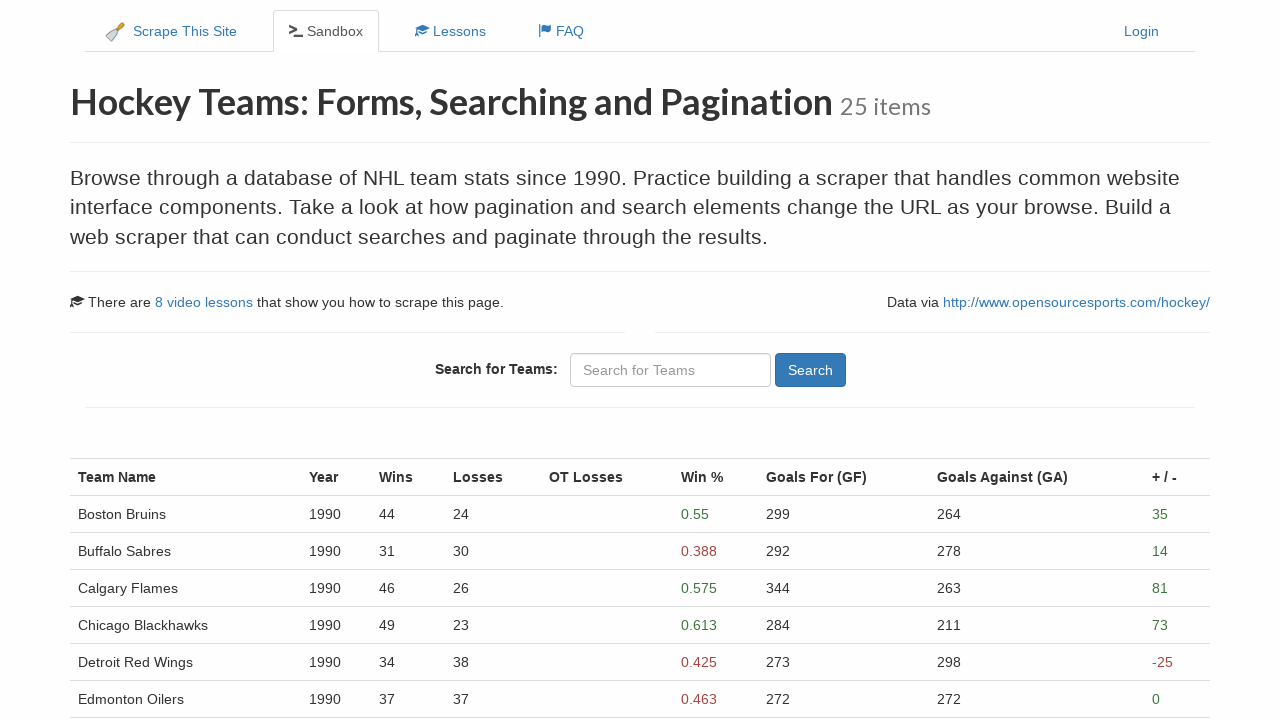

Clicked on pagination page 1 at (102, 514) on //ul[@class='pagination']/li/a[normalize-space()='1']
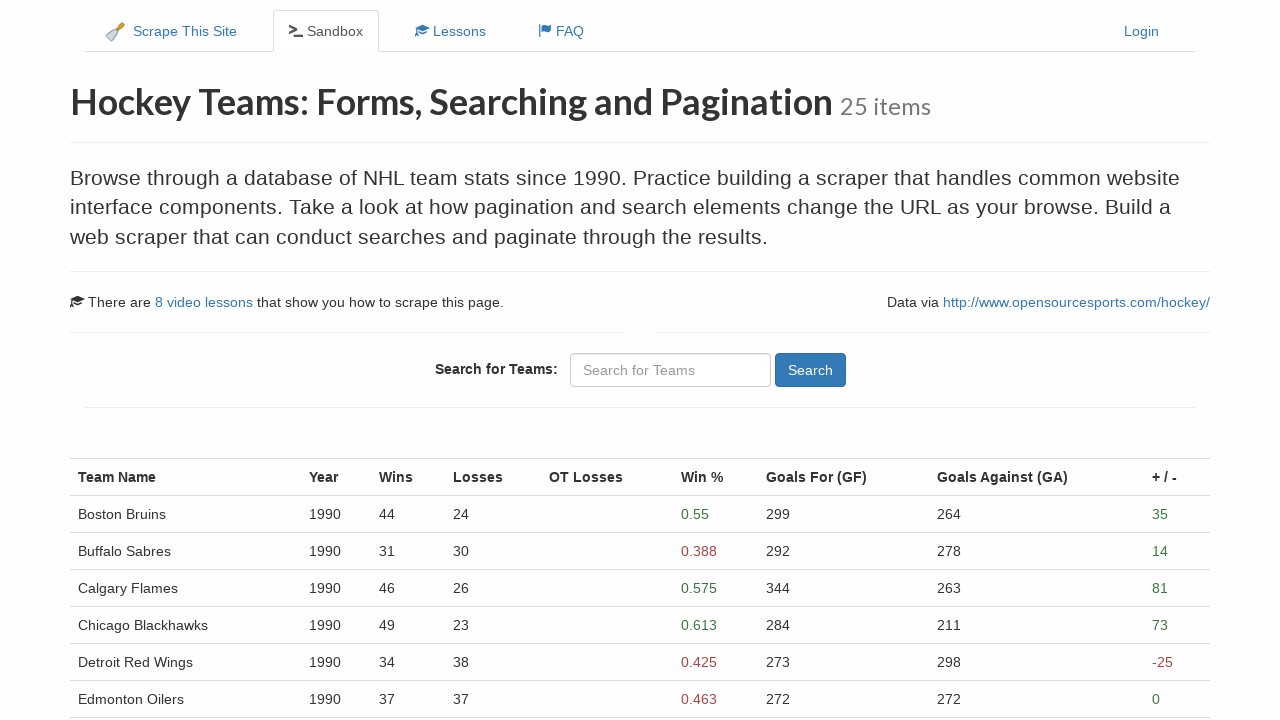

Waited 2 seconds for page 1 to load
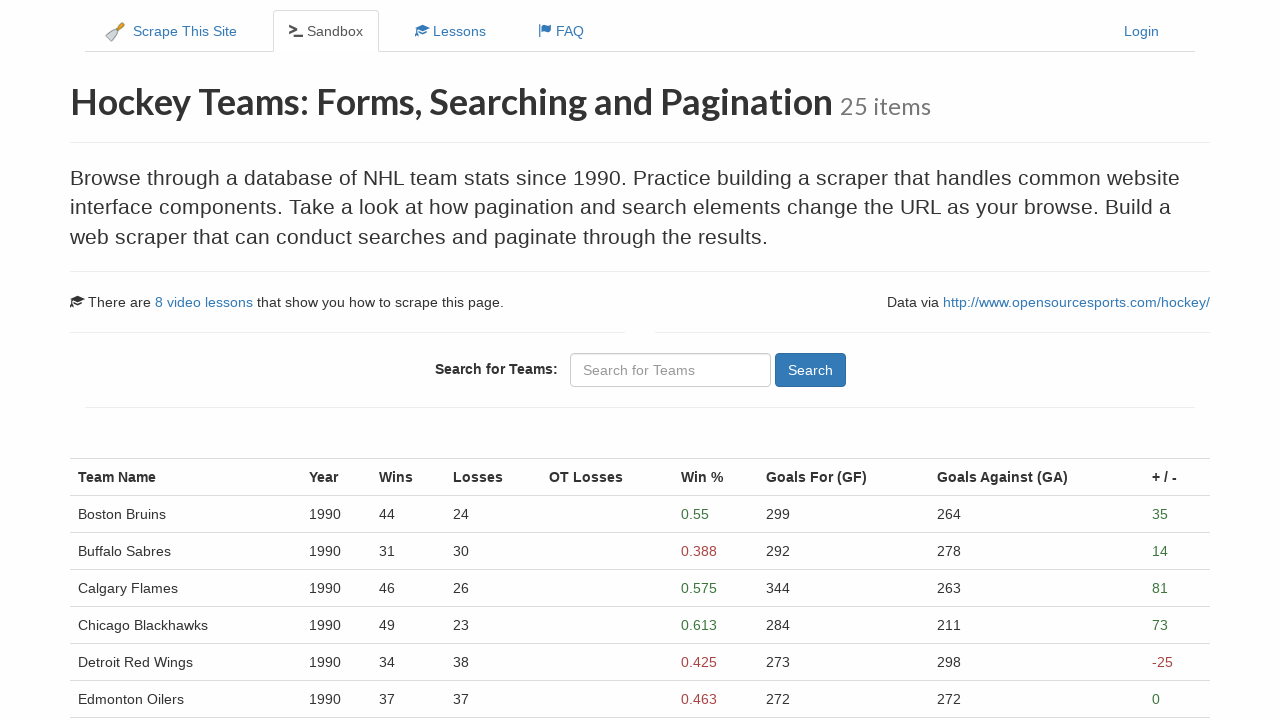

Verified table rows are visible on page 1
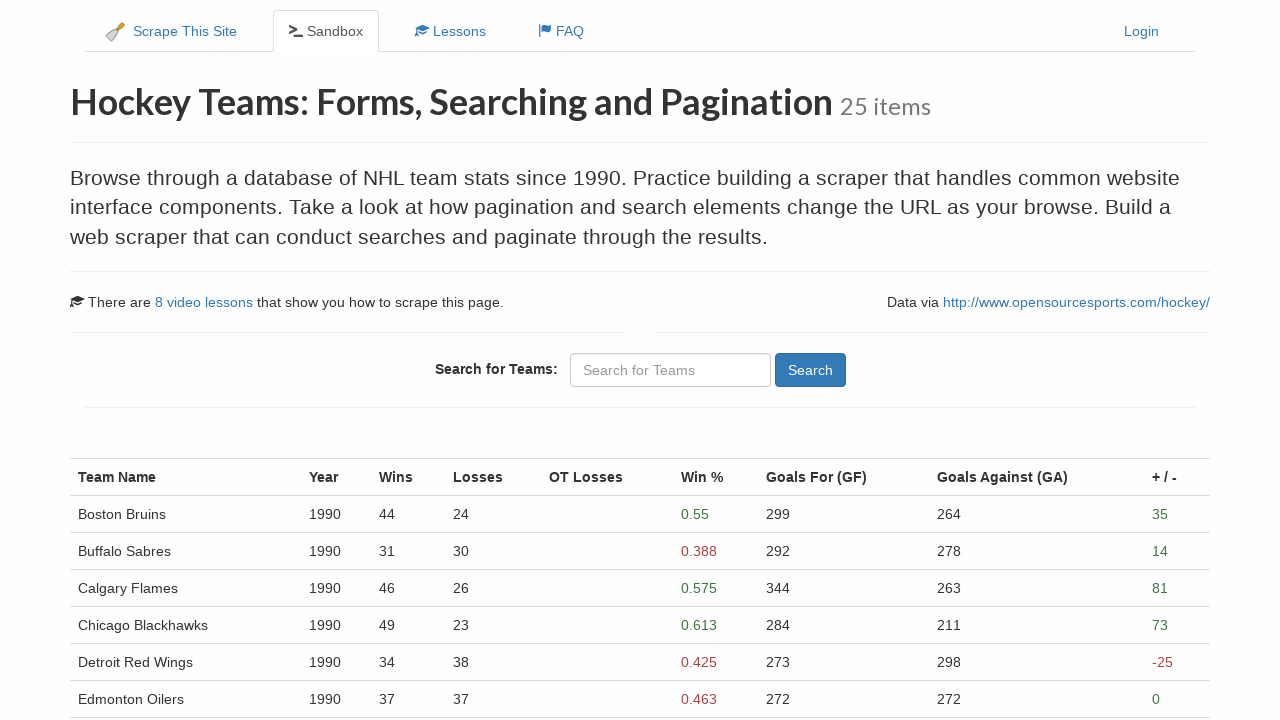

Clicked on pagination page 2 at (135, 514) on //ul[@class='pagination']/li/a[normalize-space()='2']
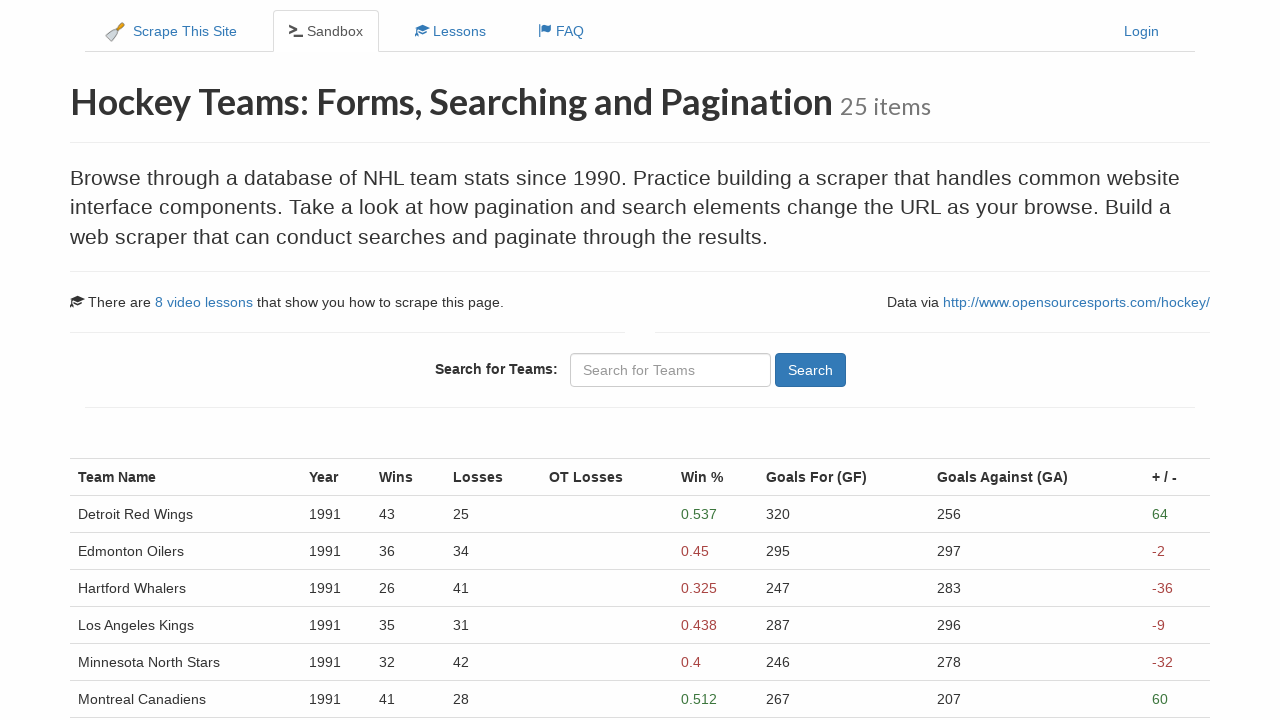

Waited 2 seconds for page 2 to load
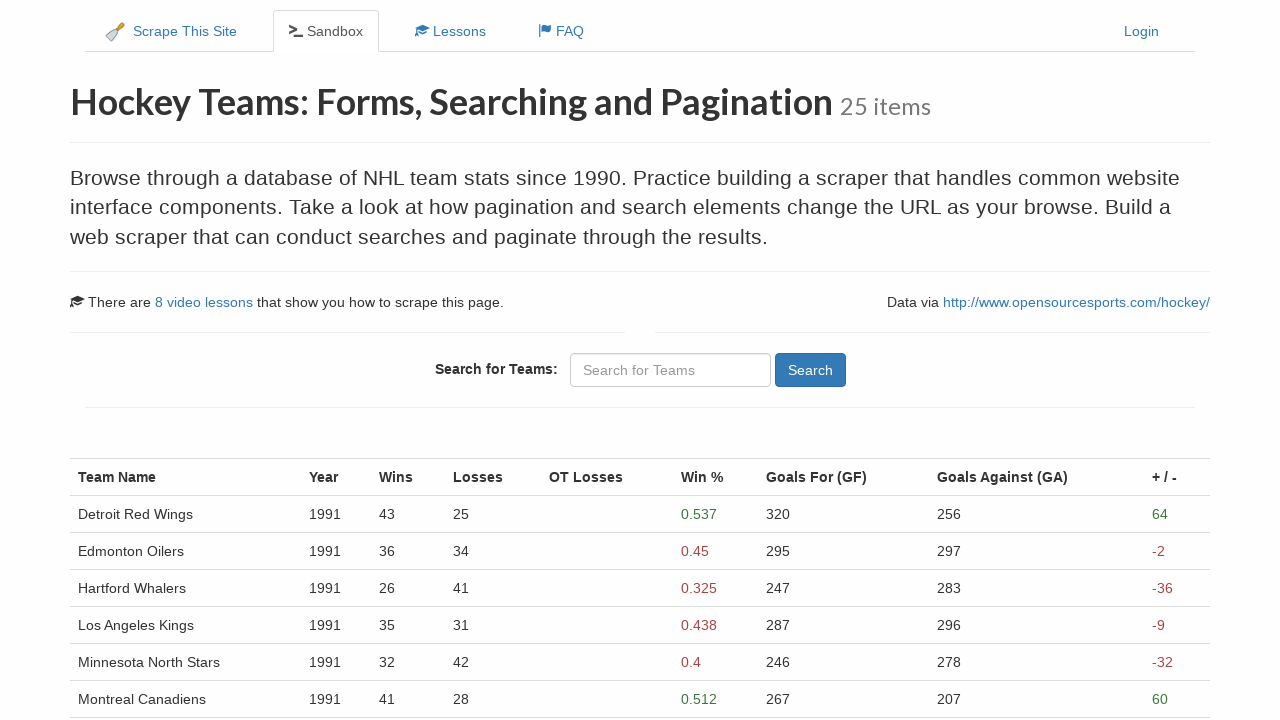

Verified table rows are visible on page 2
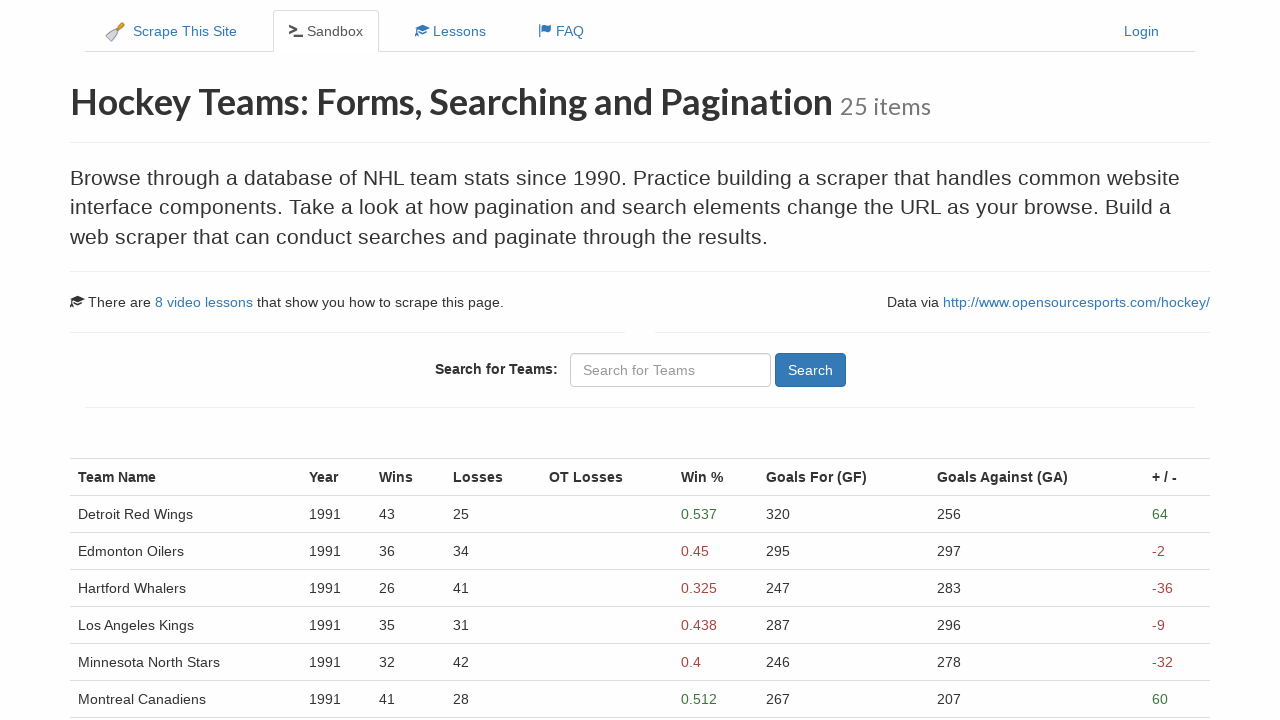

Clicked on pagination page 3 at (201, 514) on //ul[@class='pagination']/li/a[normalize-space()='3']
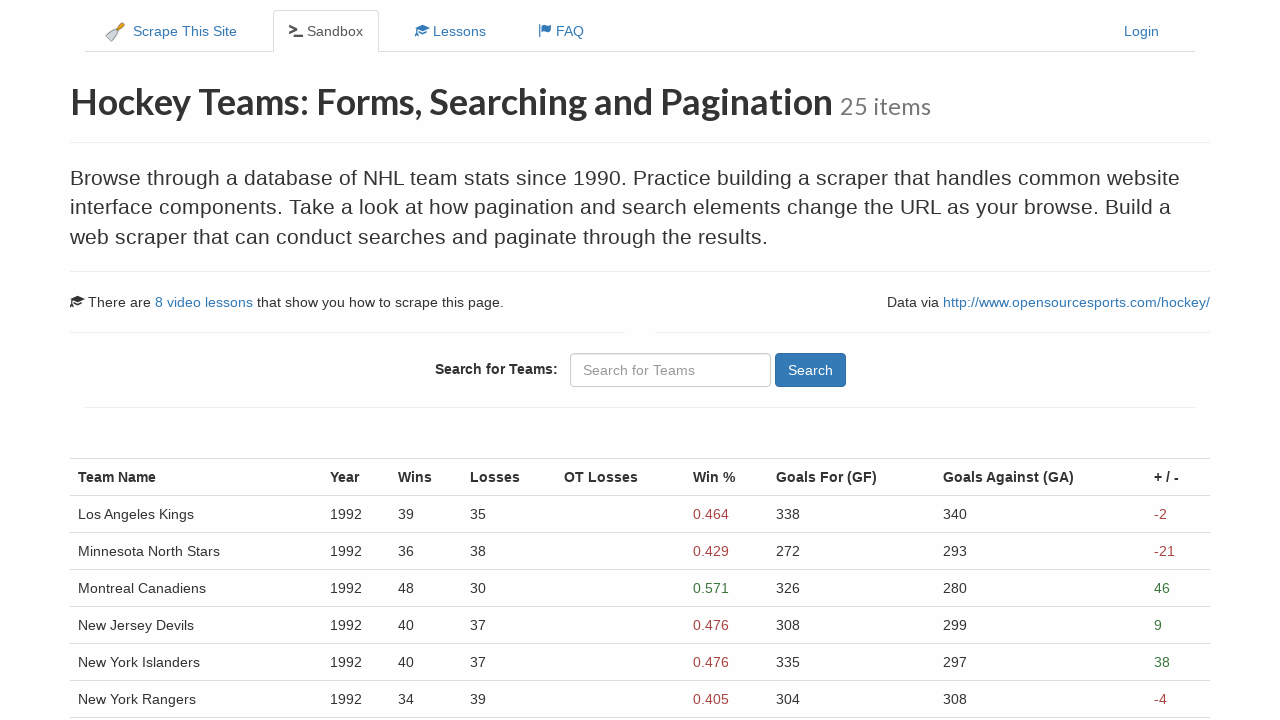

Waited 2 seconds for page 3 to load
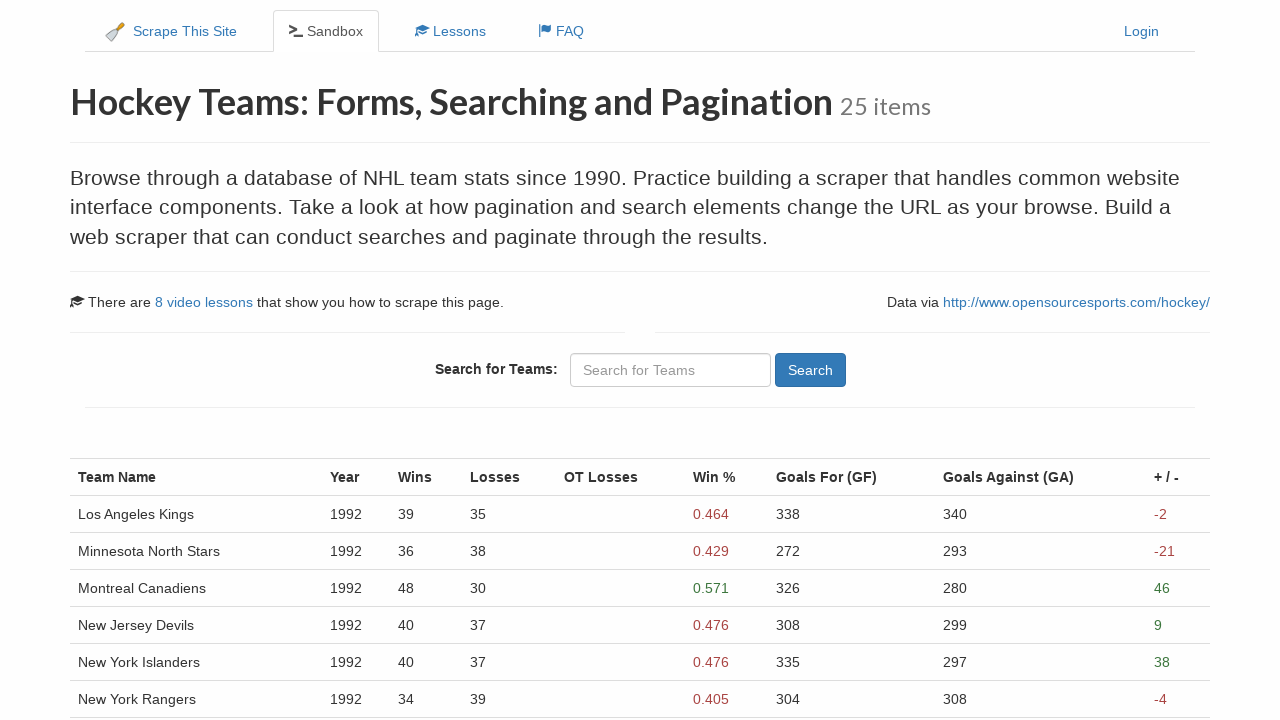

Verified table rows are visible on page 3
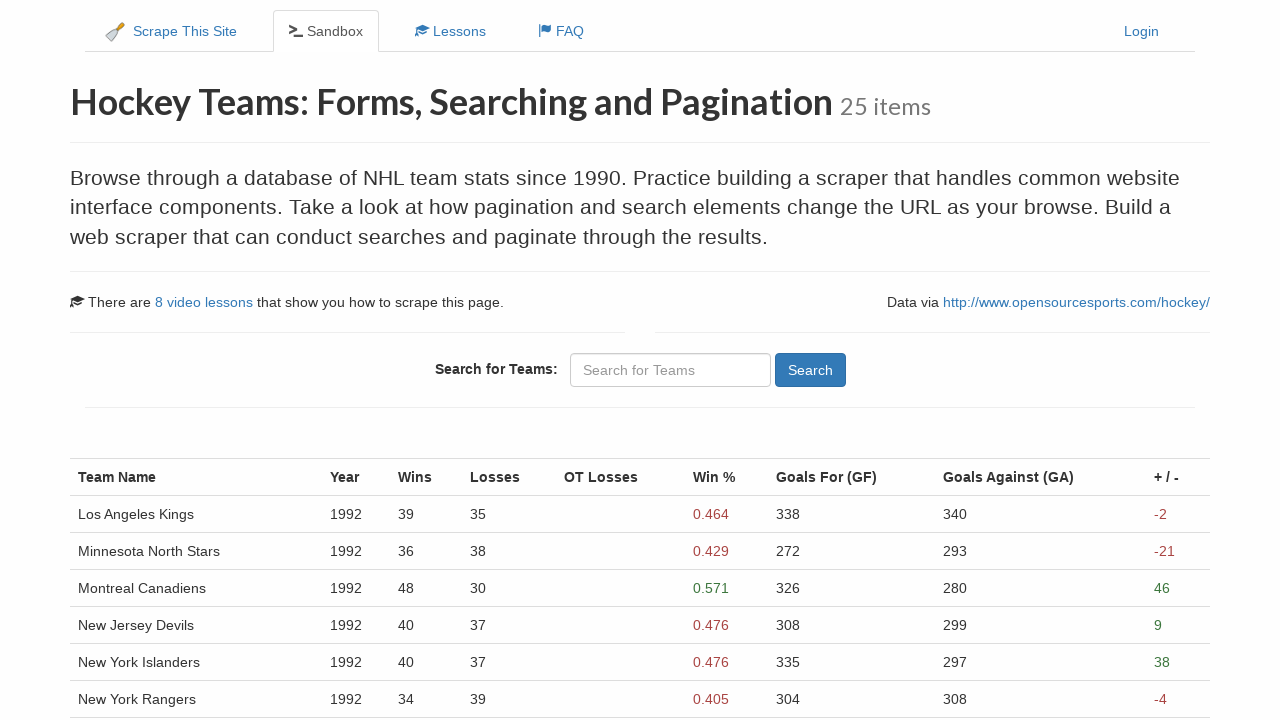

Clicked on pagination page 4 at (234, 514) on //ul[@class='pagination']/li/a[normalize-space()='4']
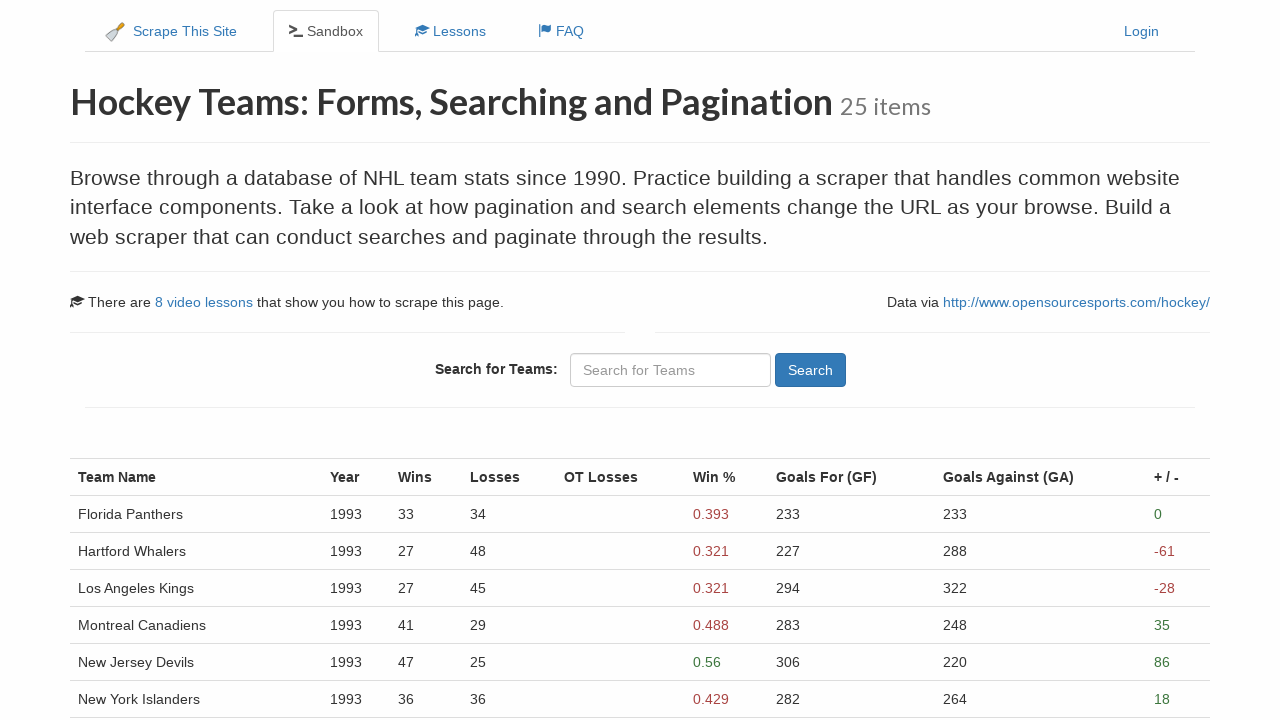

Waited 2 seconds for page 4 to load
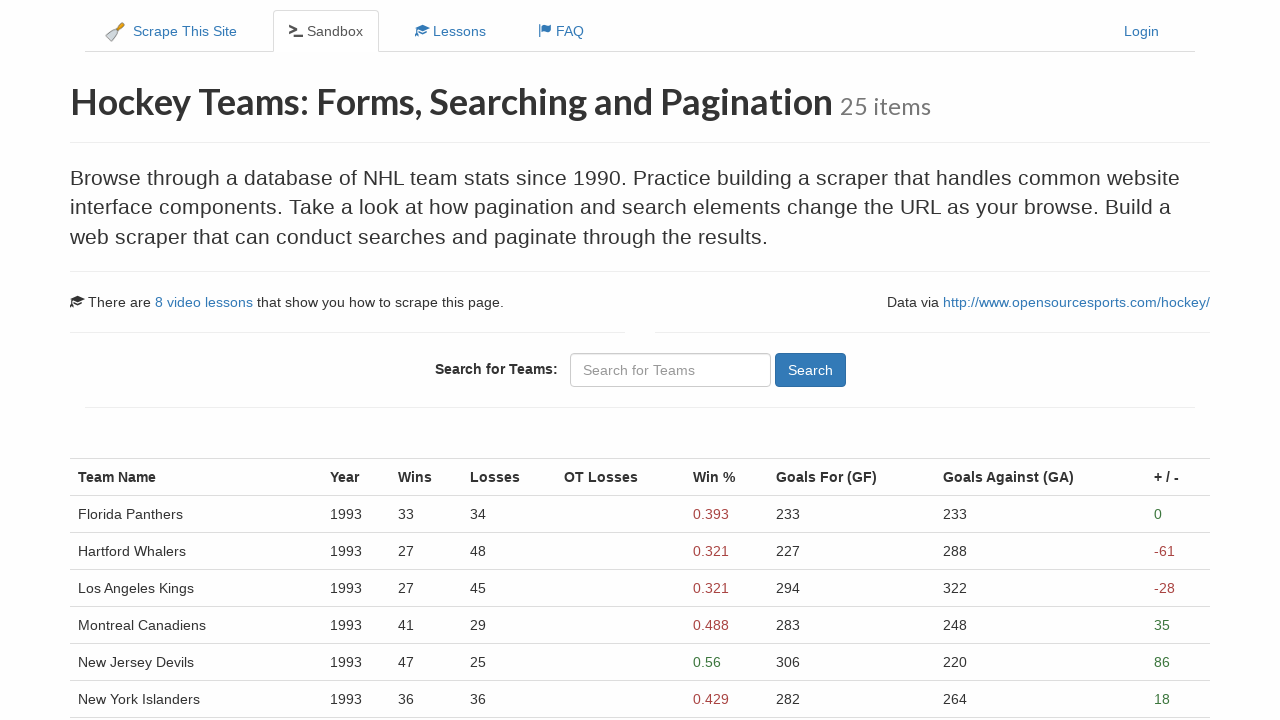

Verified table rows are visible on page 4
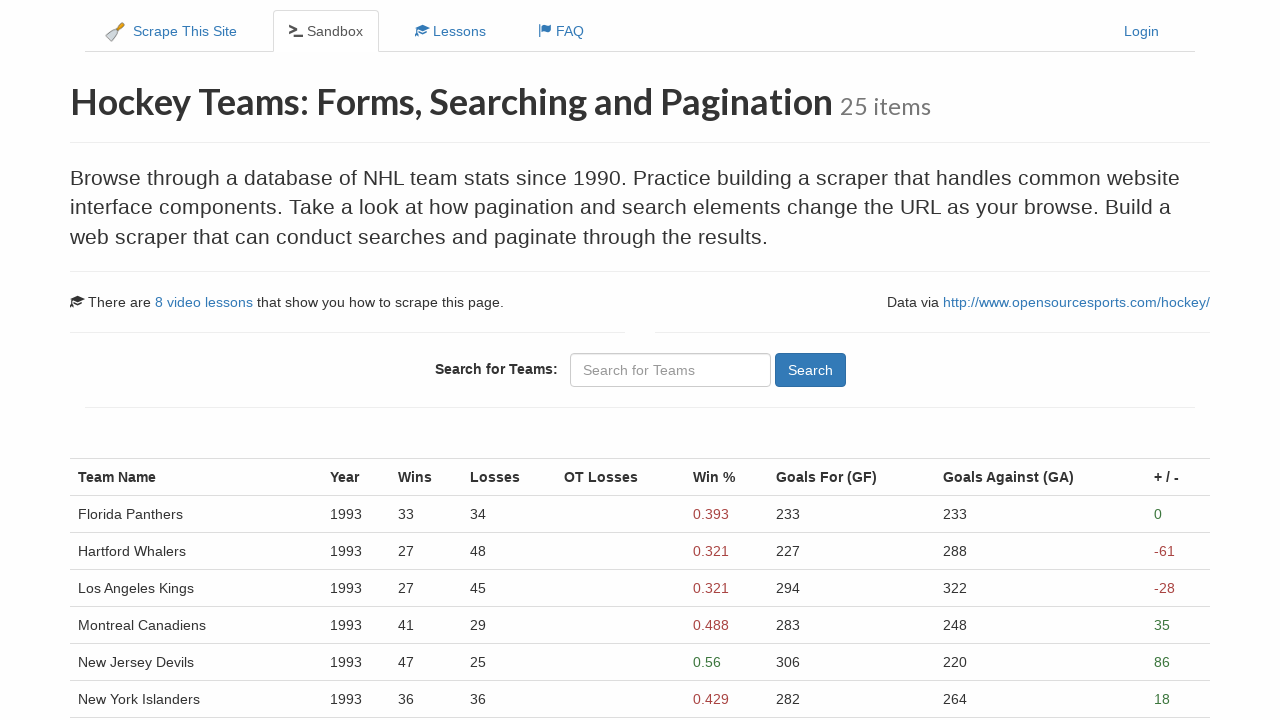

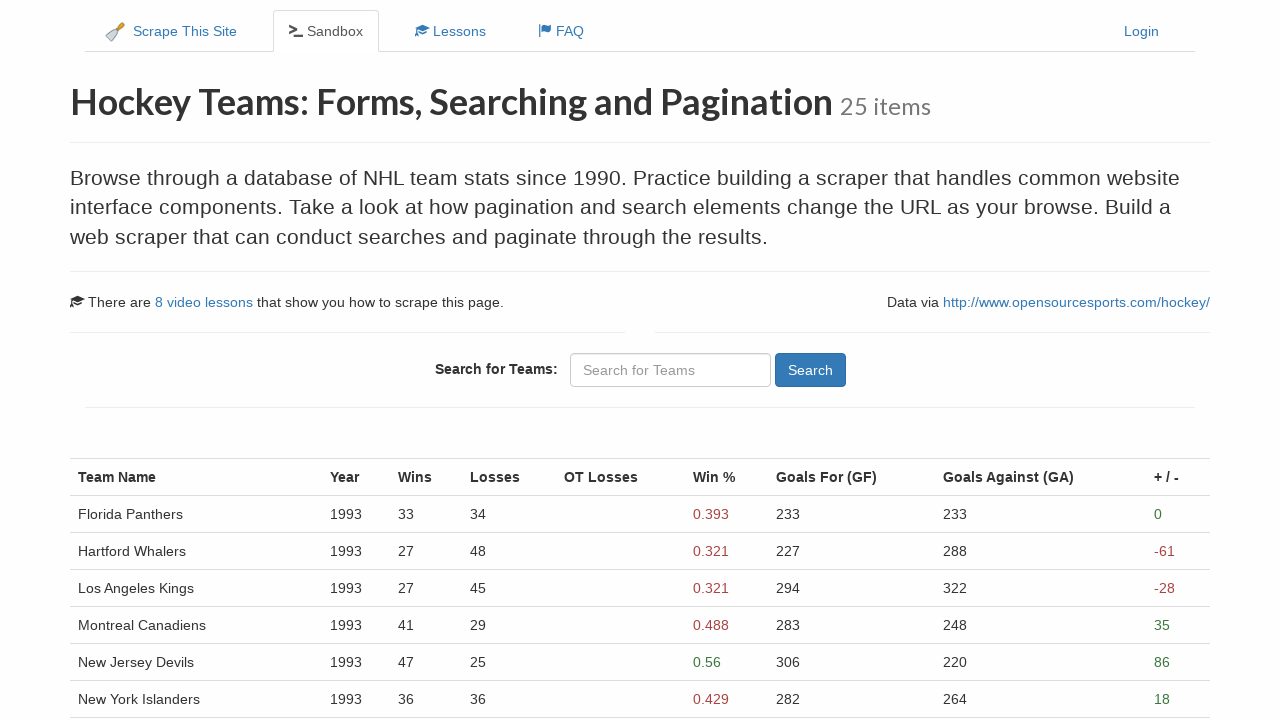